Tests the subtraction operation on a basic calculator web application by selecting the Prototype build, entering two numbers (2 and 3), selecting subtract operation, clicking calculate, and verifying the result is -1.

Starting URL: https://testsheepnz.github.io/BasicCalculator.html

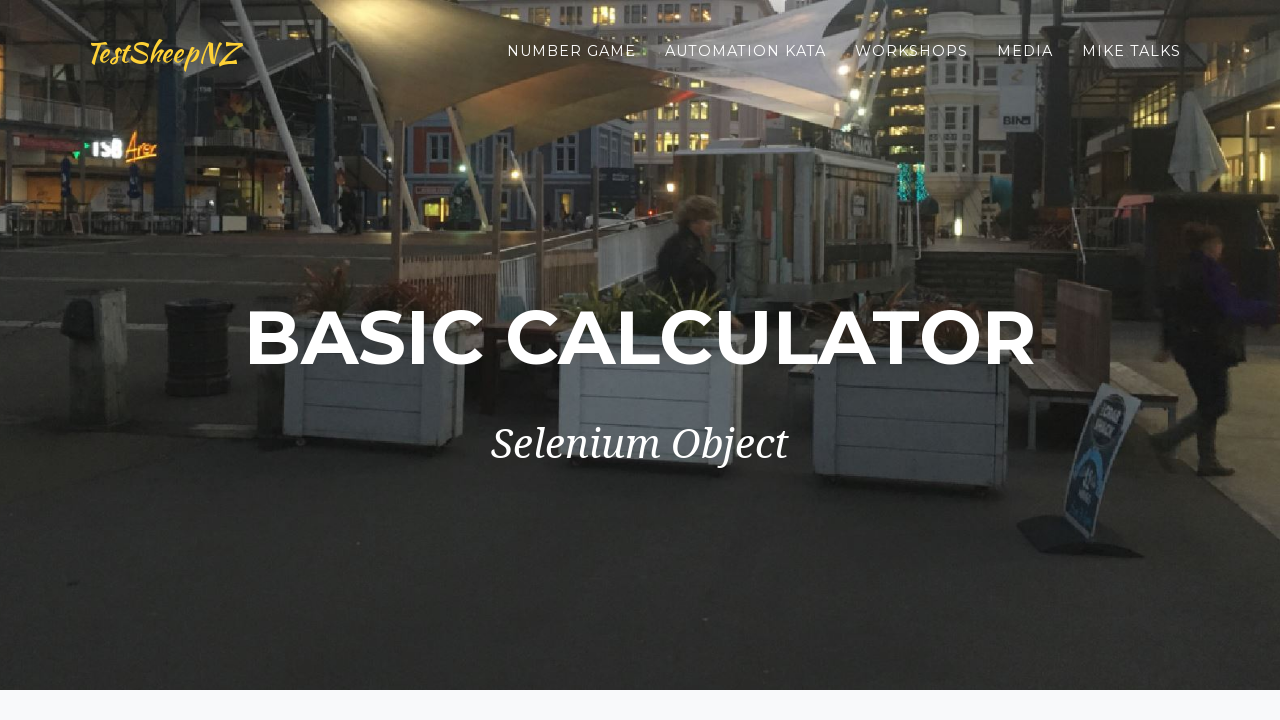

Scrolled to bottom of page
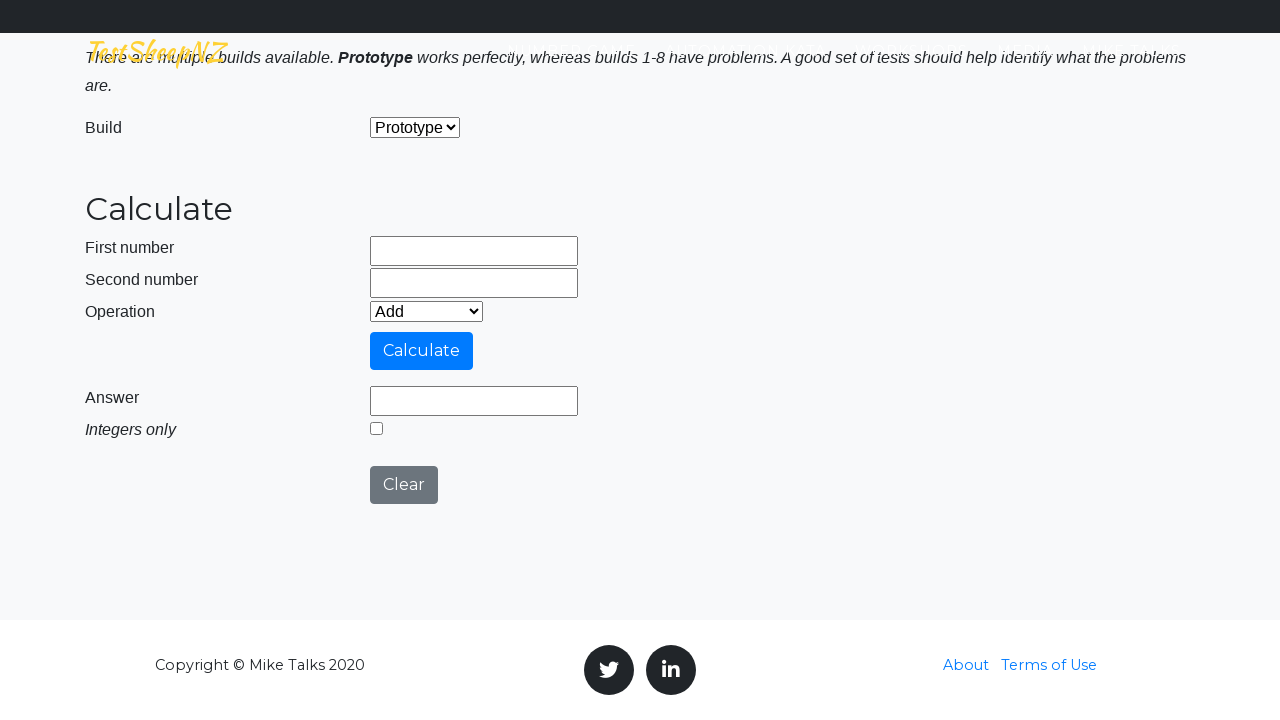

Selected Prototype build from dropdown on #selectBuild
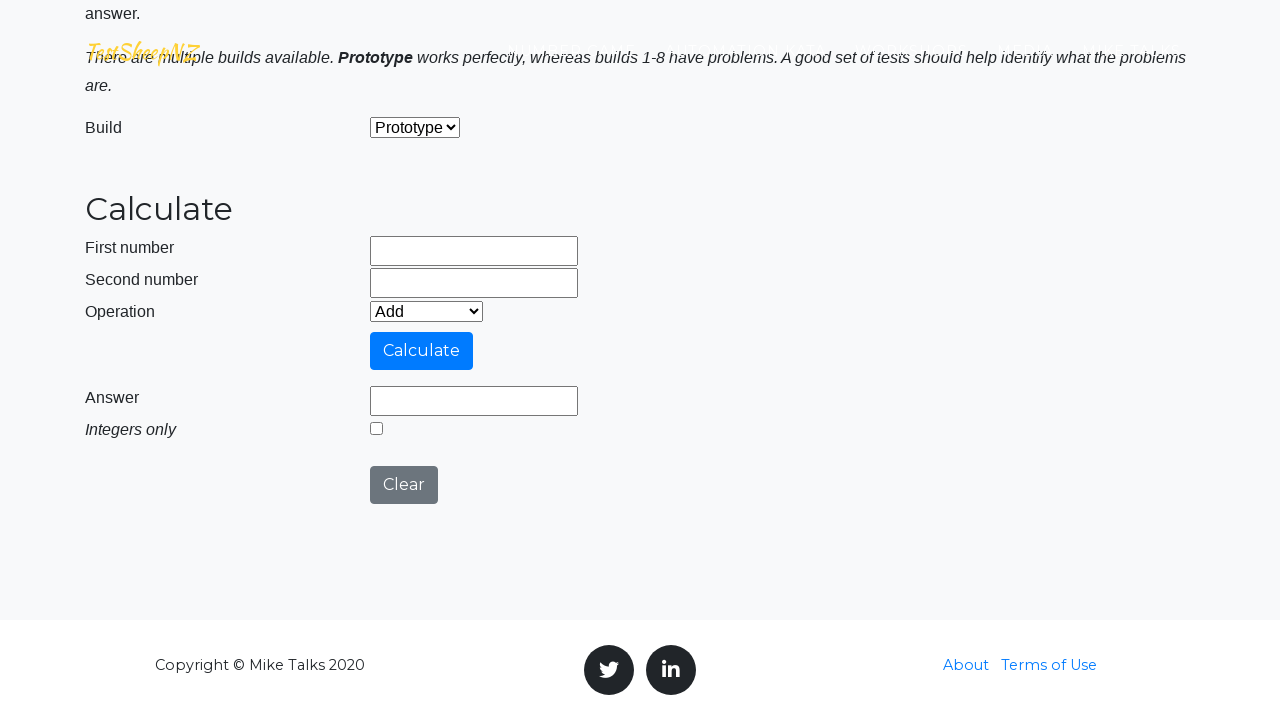

Entered first number: 2 on #number1Field
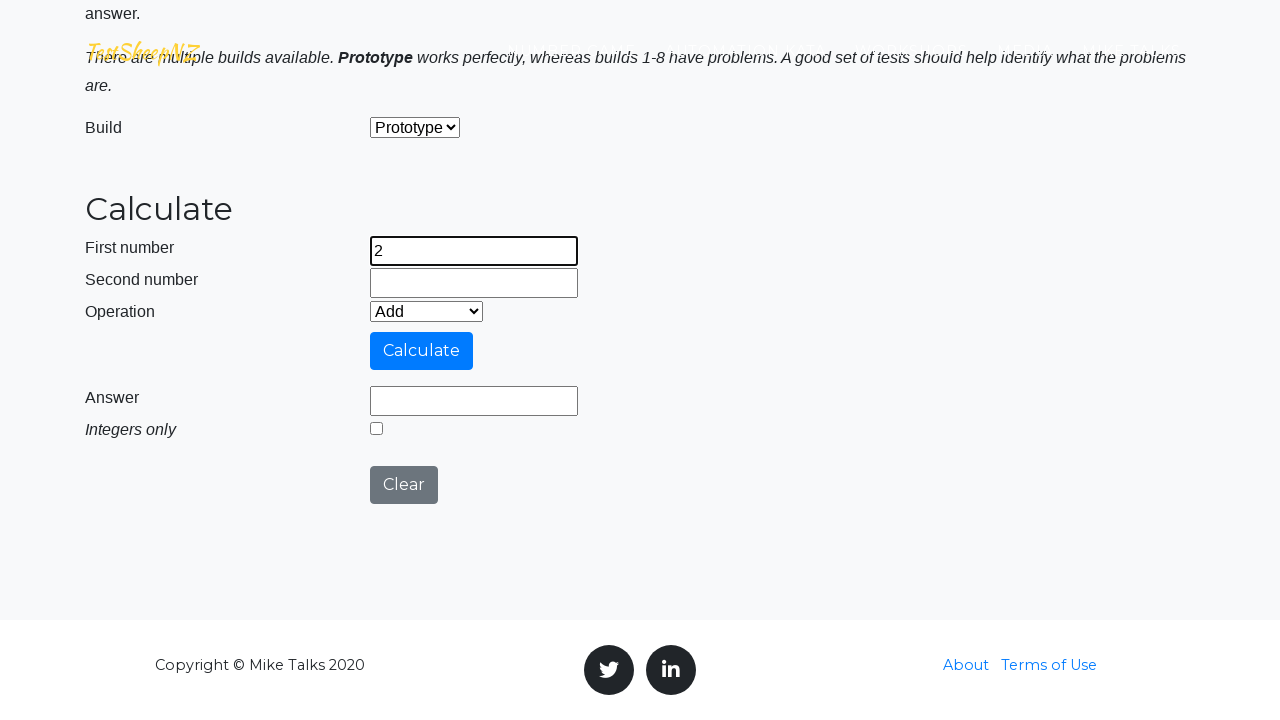

Entered second number: 3 on #number2Field
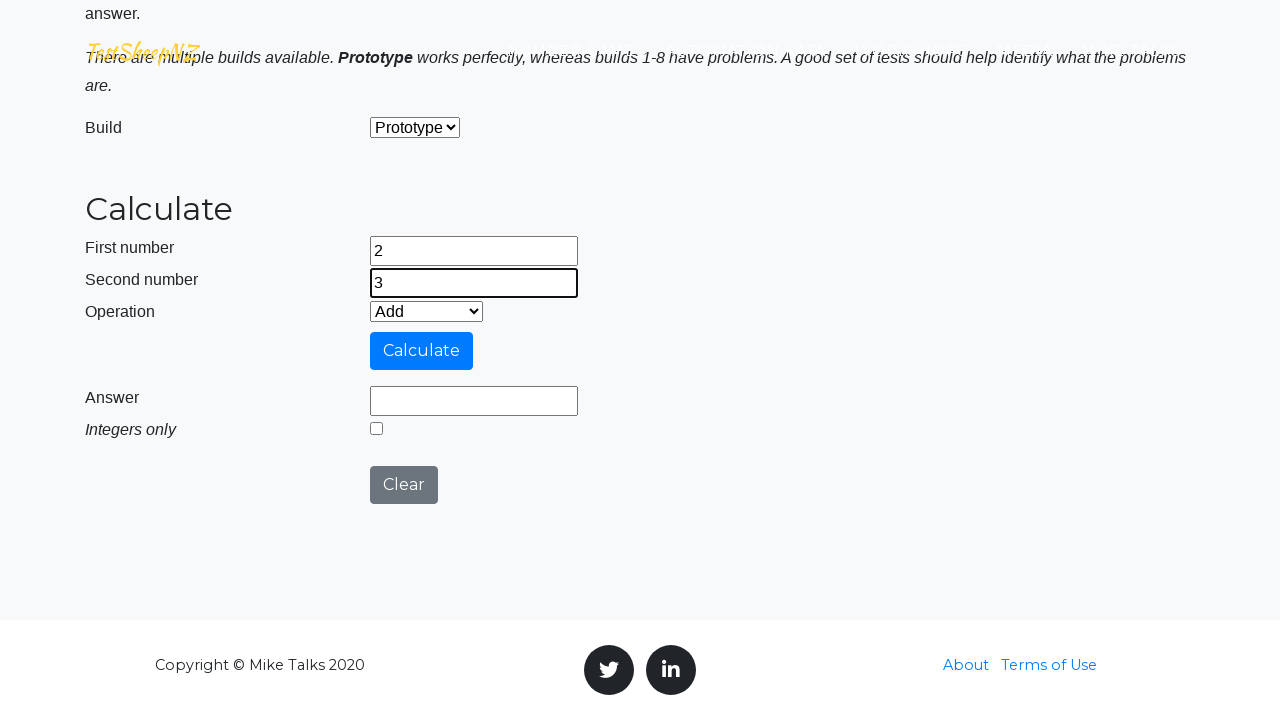

Selected Subtract operation from dropdown on #selectOperationDropdown
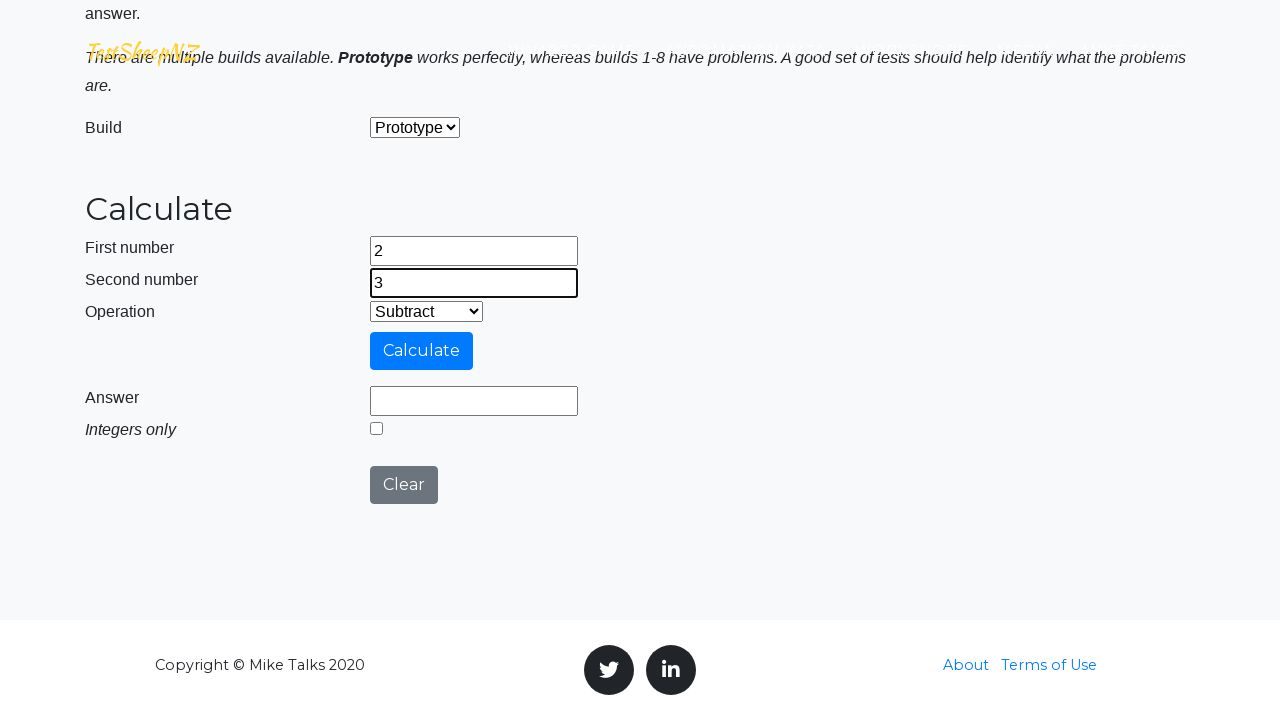

Clicked Calculate button at (422, 351) on #calculateButton
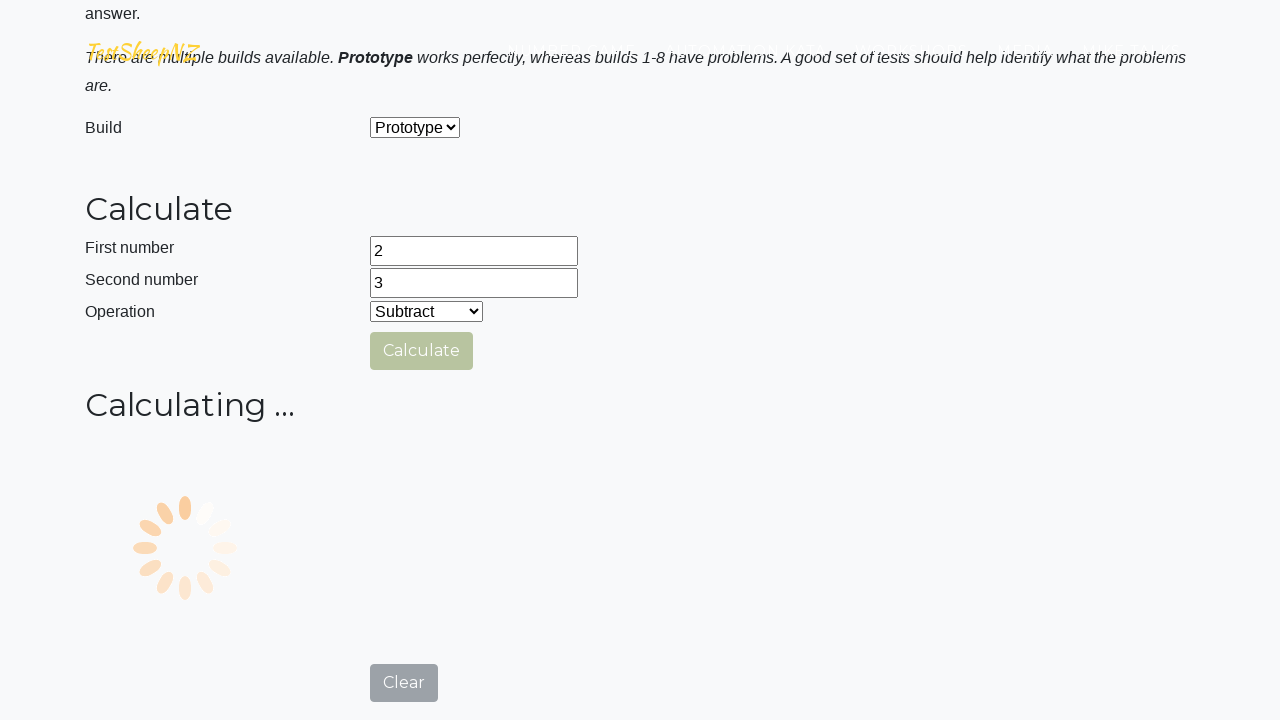

Answer field appeared and loaded
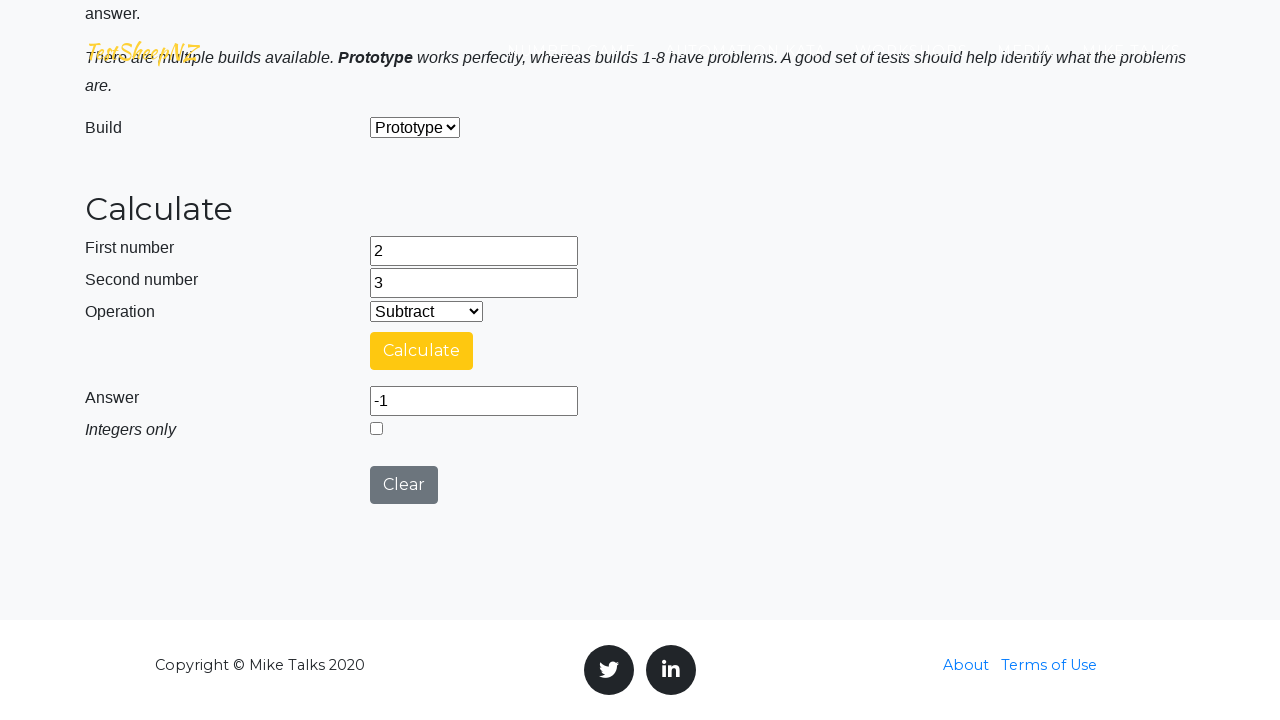

Retrieved answer value: -1
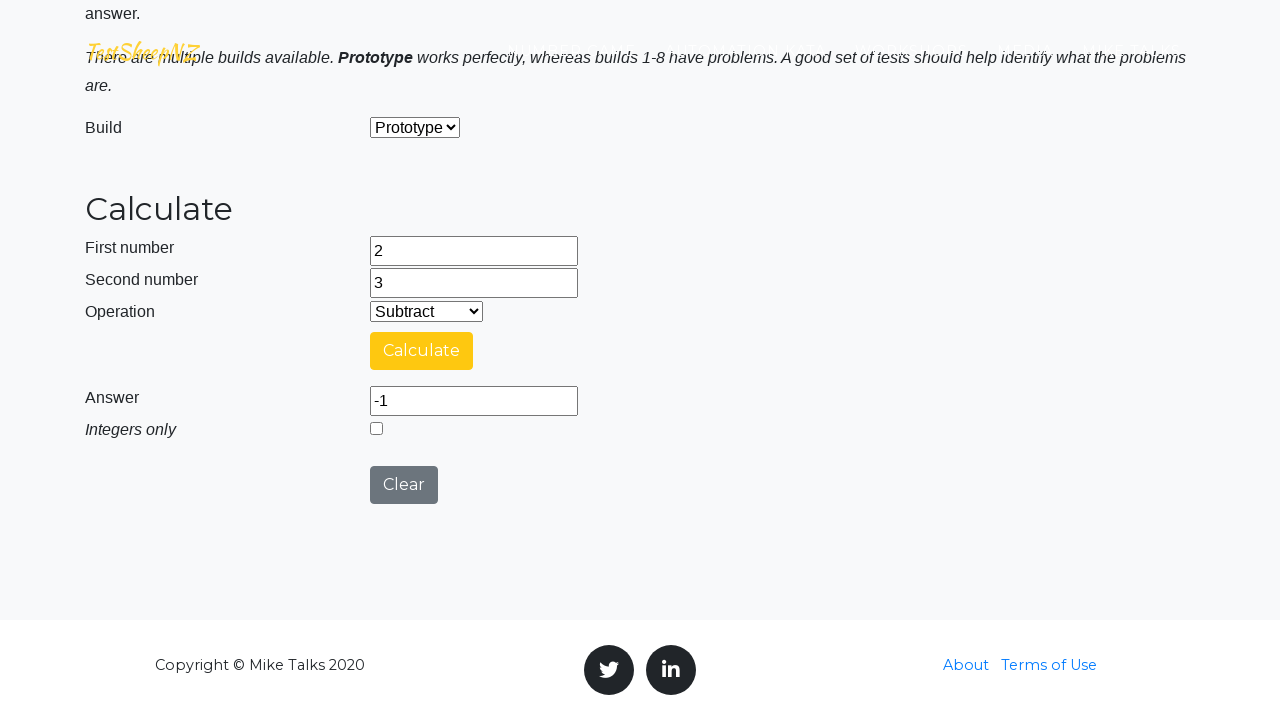

Verified calculation result is correct: -1
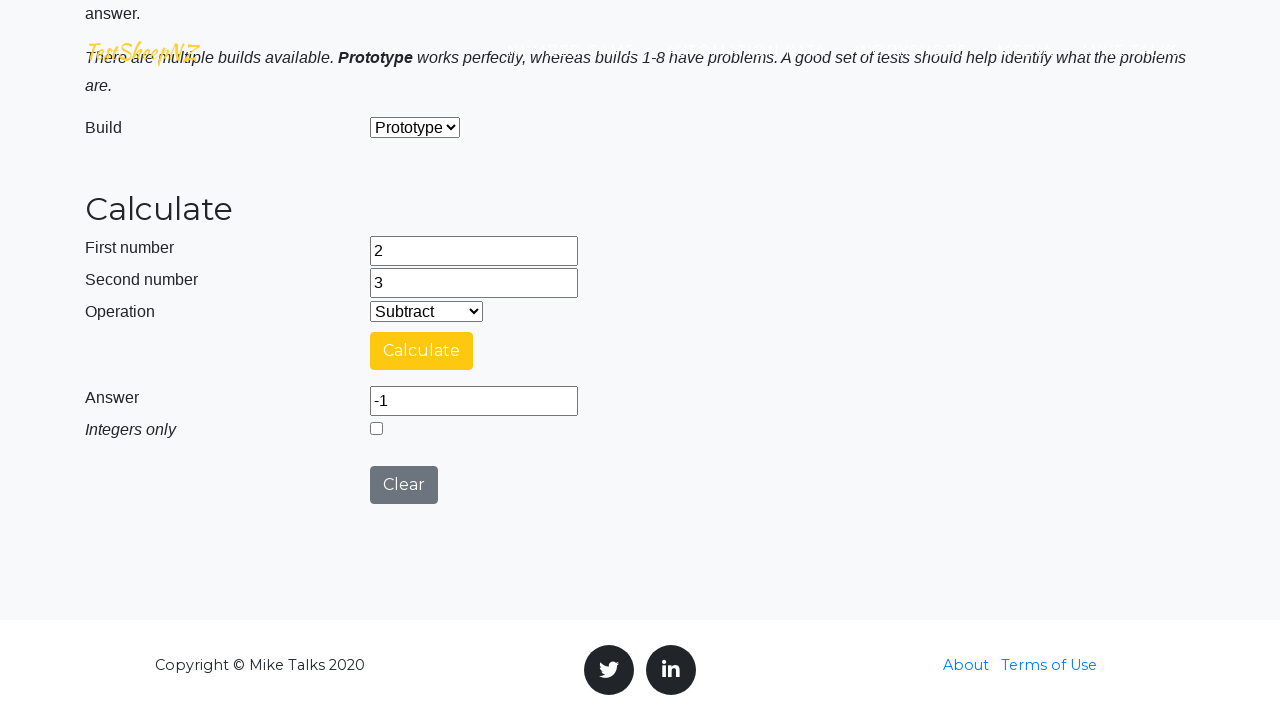

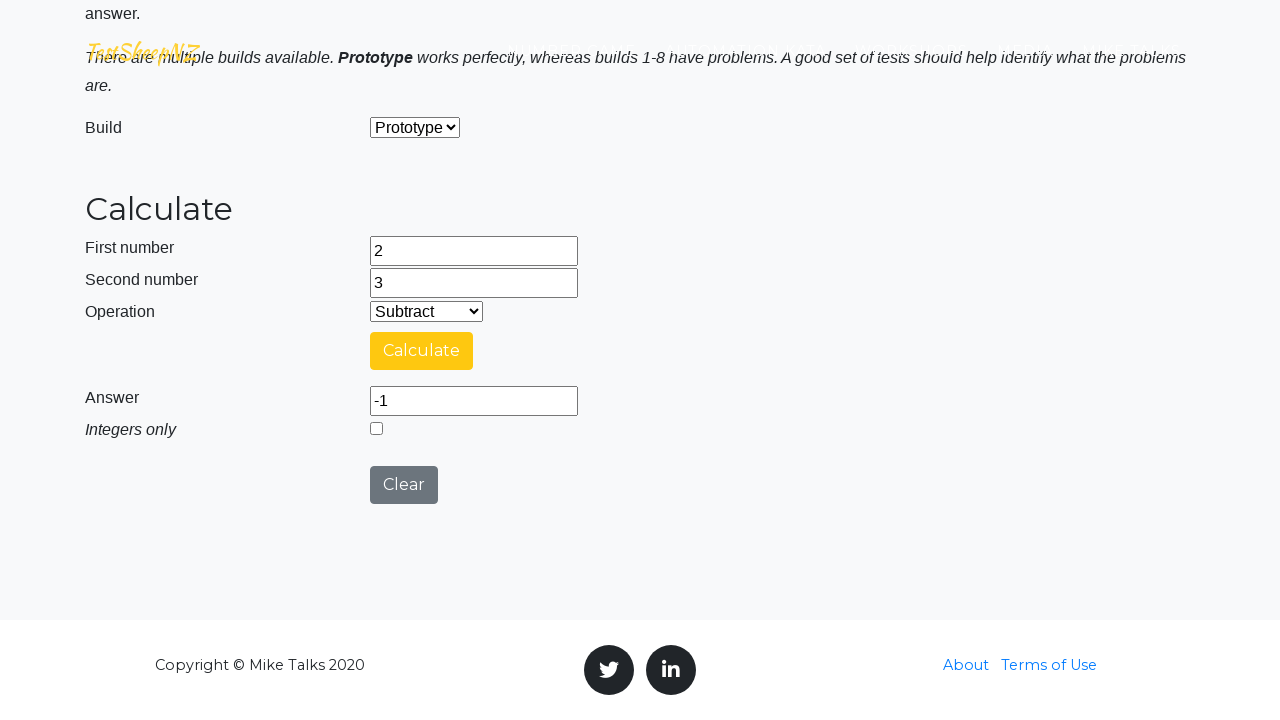